Tests web table functionality by adding a new record with form fields

Starting URL: https://demoqa.com/webtables

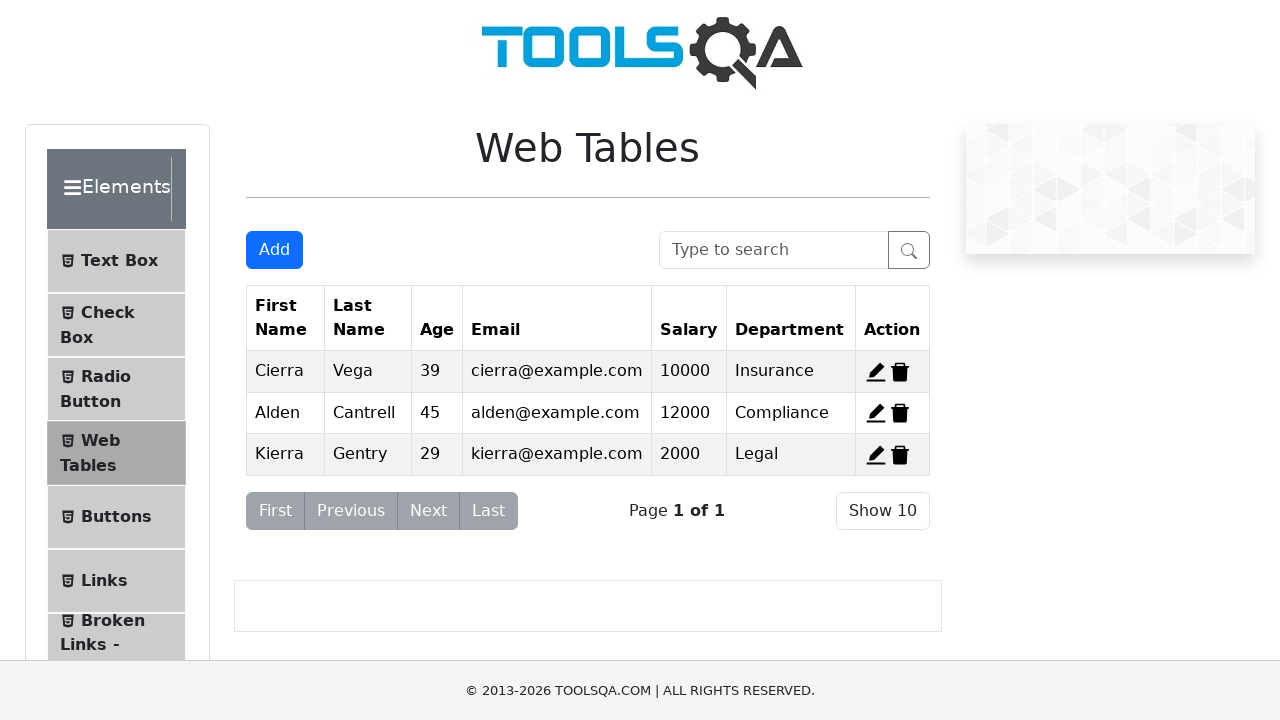

Clicked 'Add New Record' button to open form at (274, 250) on #addNewRecordButton
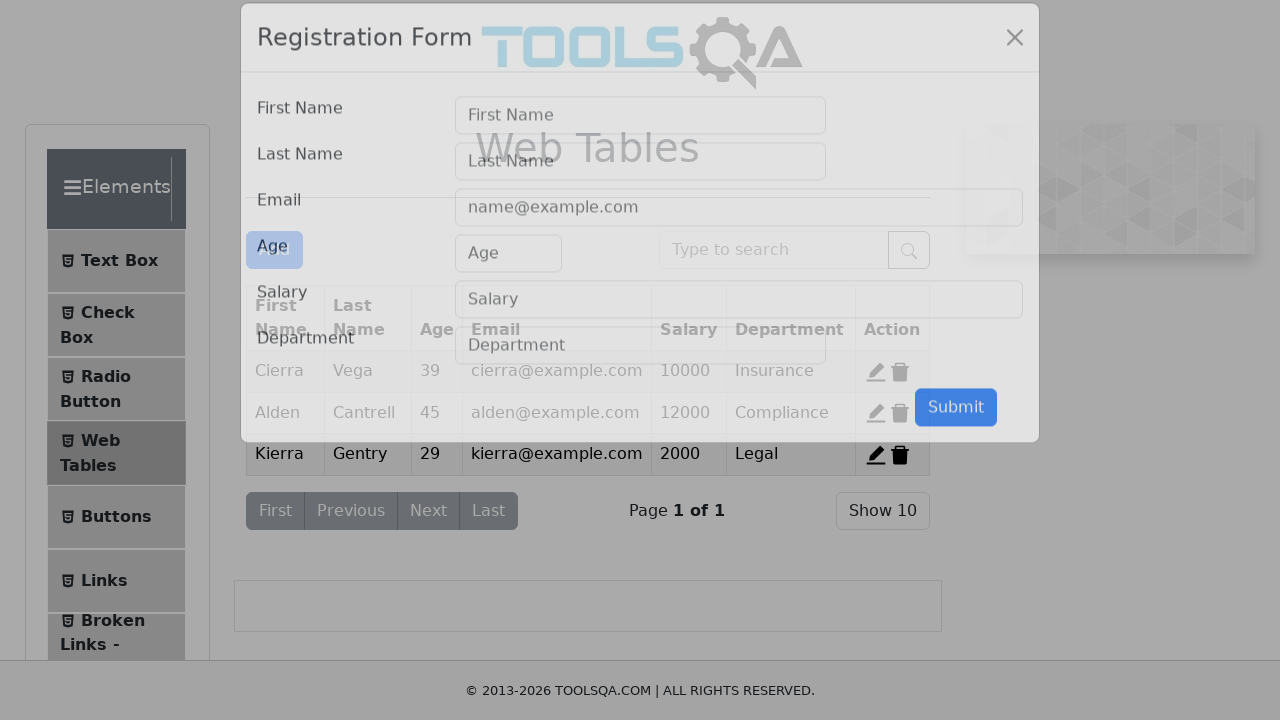

Filled first name field with 'John' on #firstName
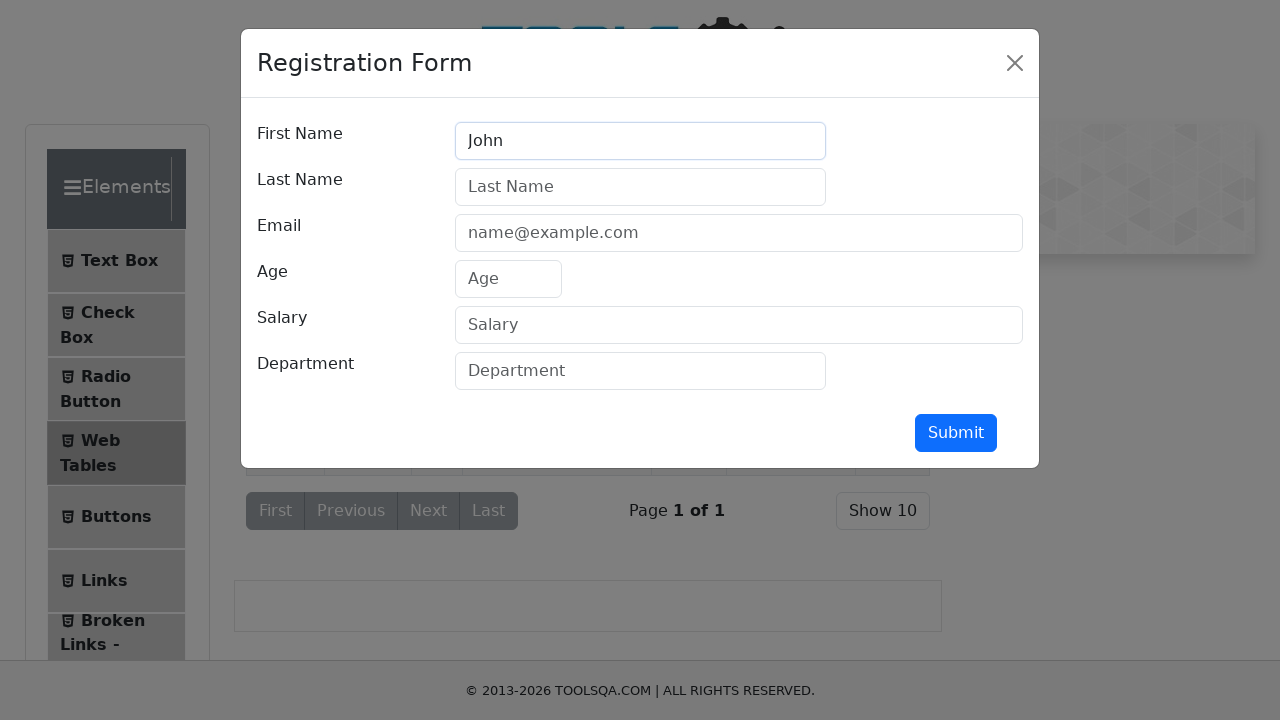

Filled last name field with 'Smith' on #lastName
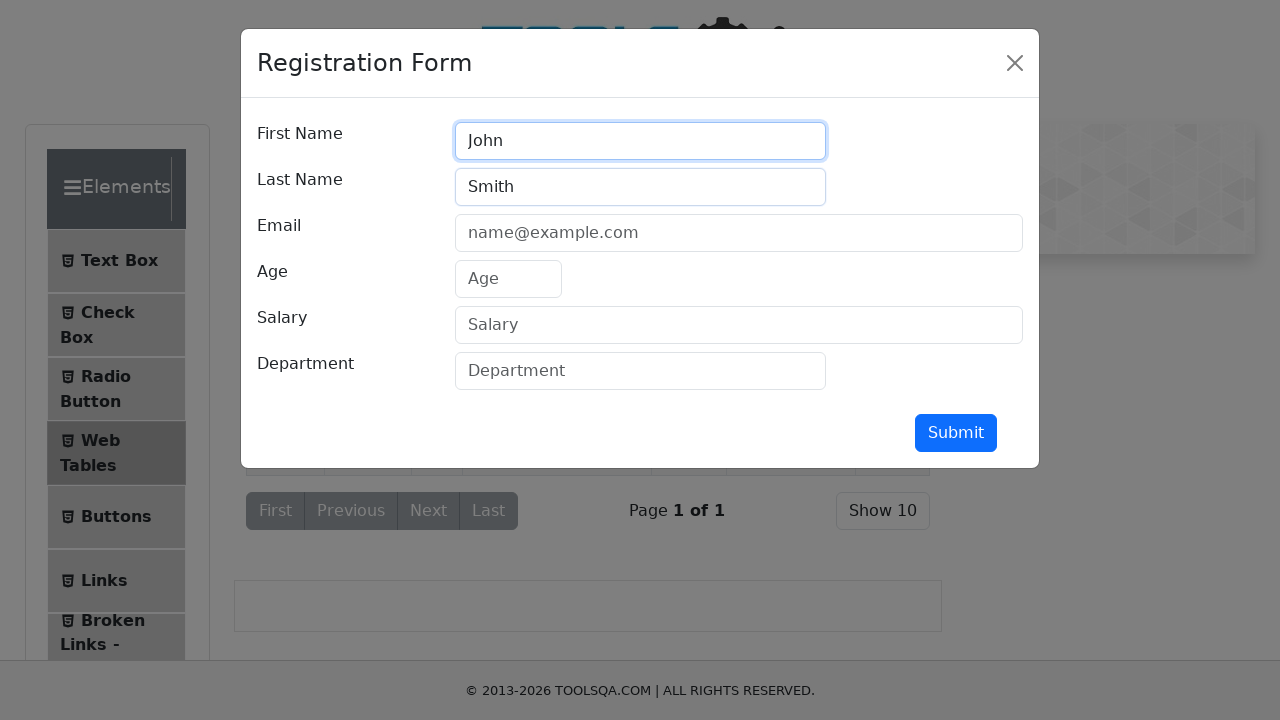

Filled email field with 'john.smith@example.com' on #userEmail
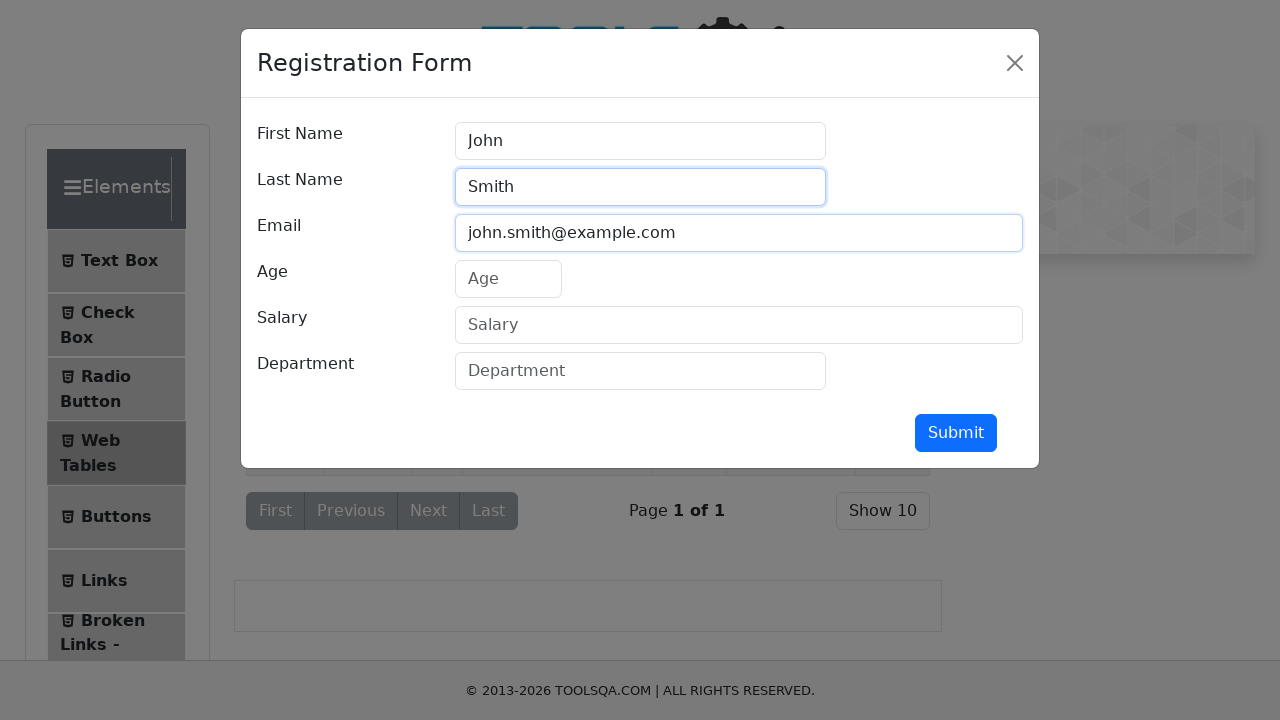

Filled age field with '28' on #age
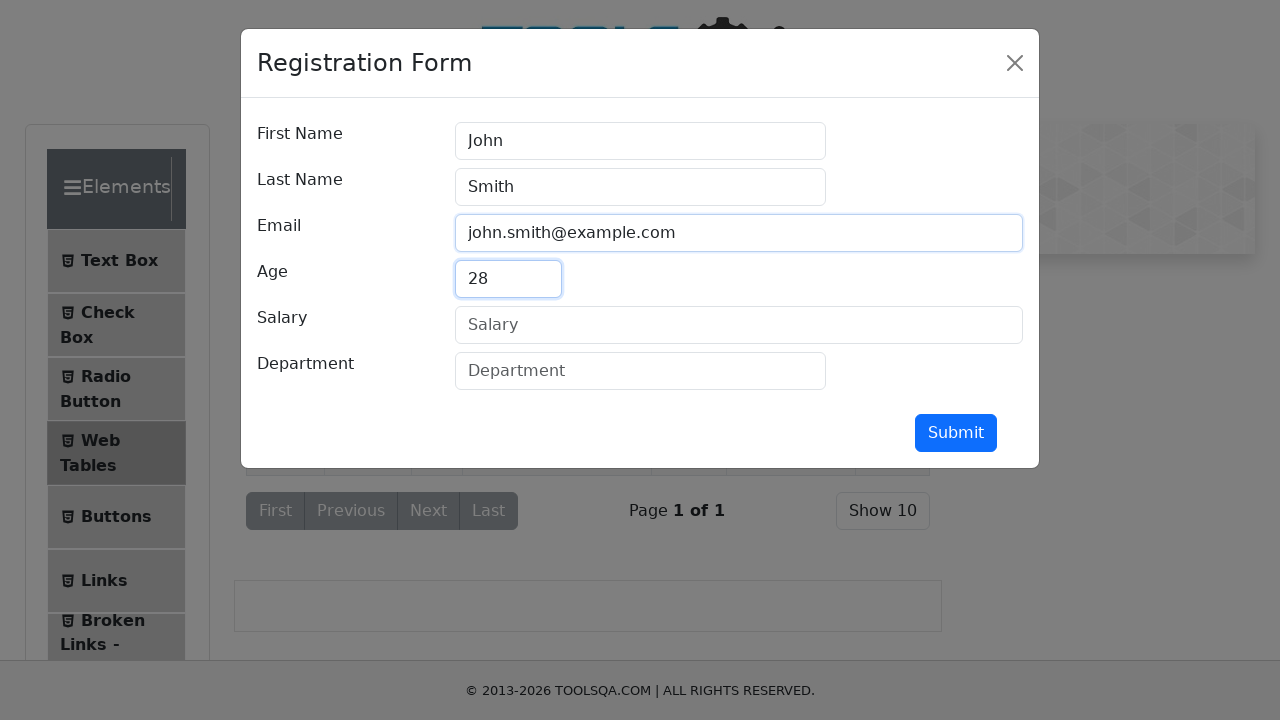

Filled salary field with '42000' on #salary
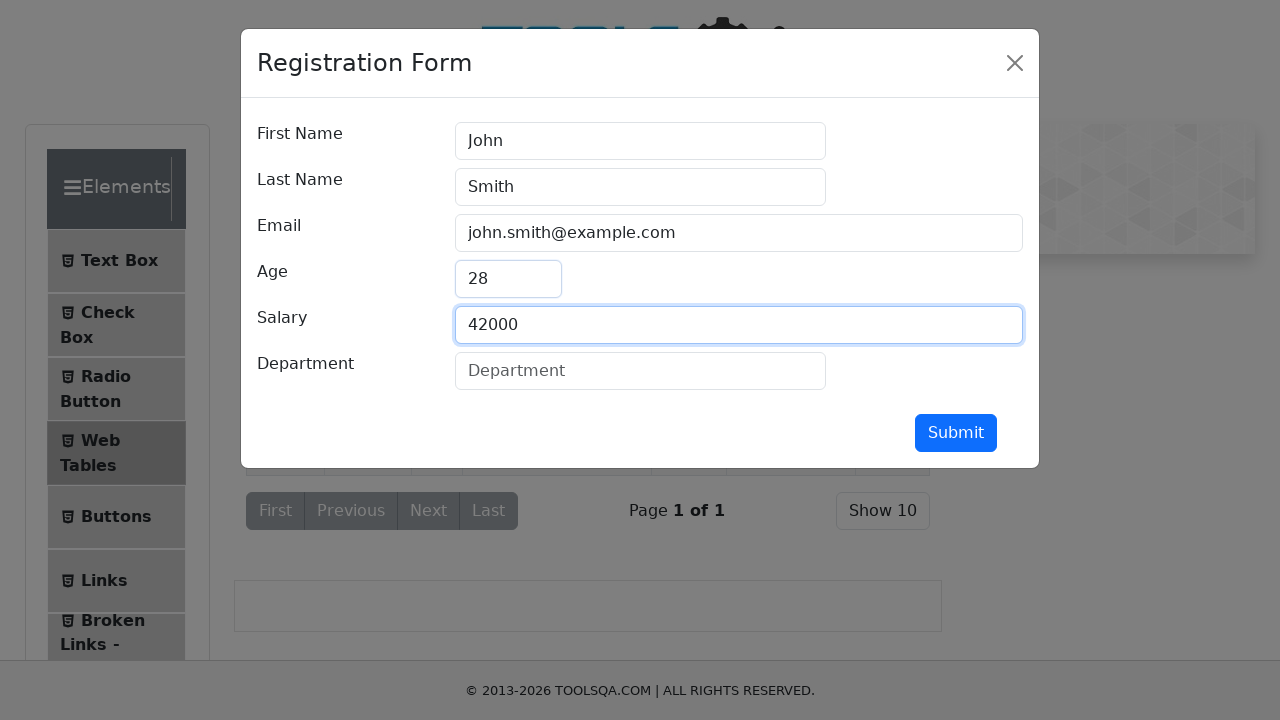

Filled department field with 'Engineering' on #department
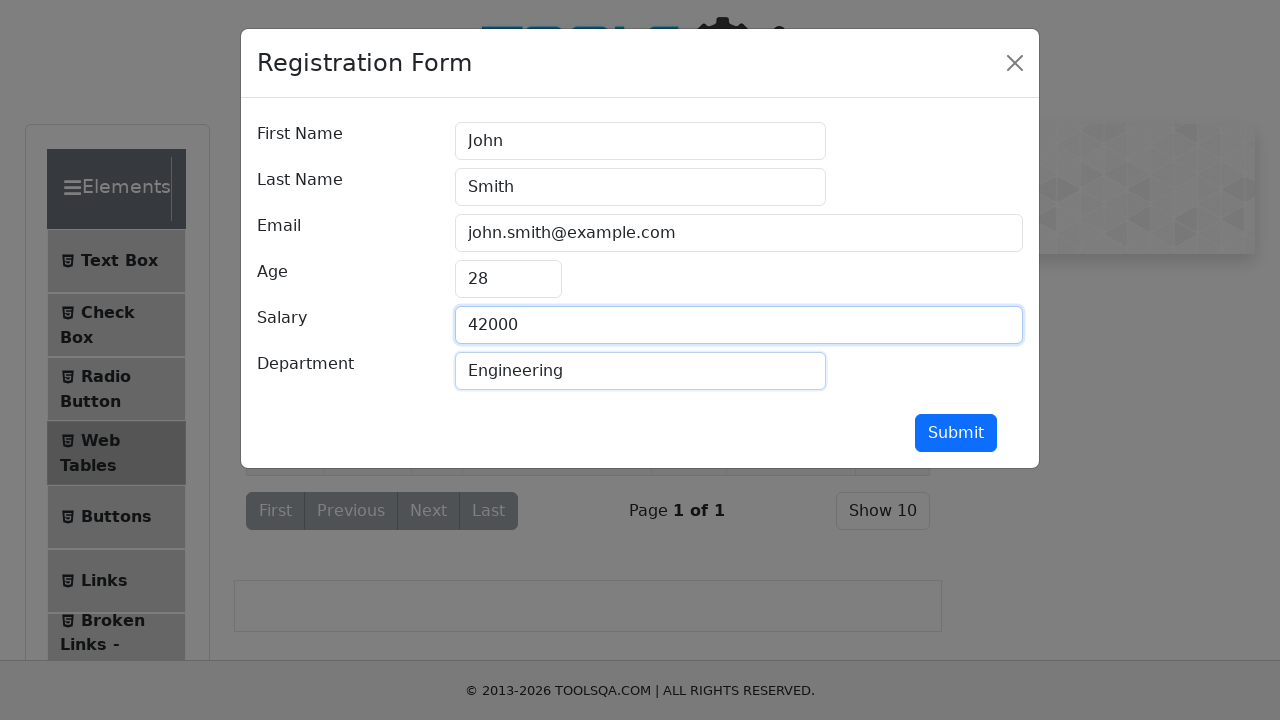

Clicked submit button to add new record at (956, 433) on #submit
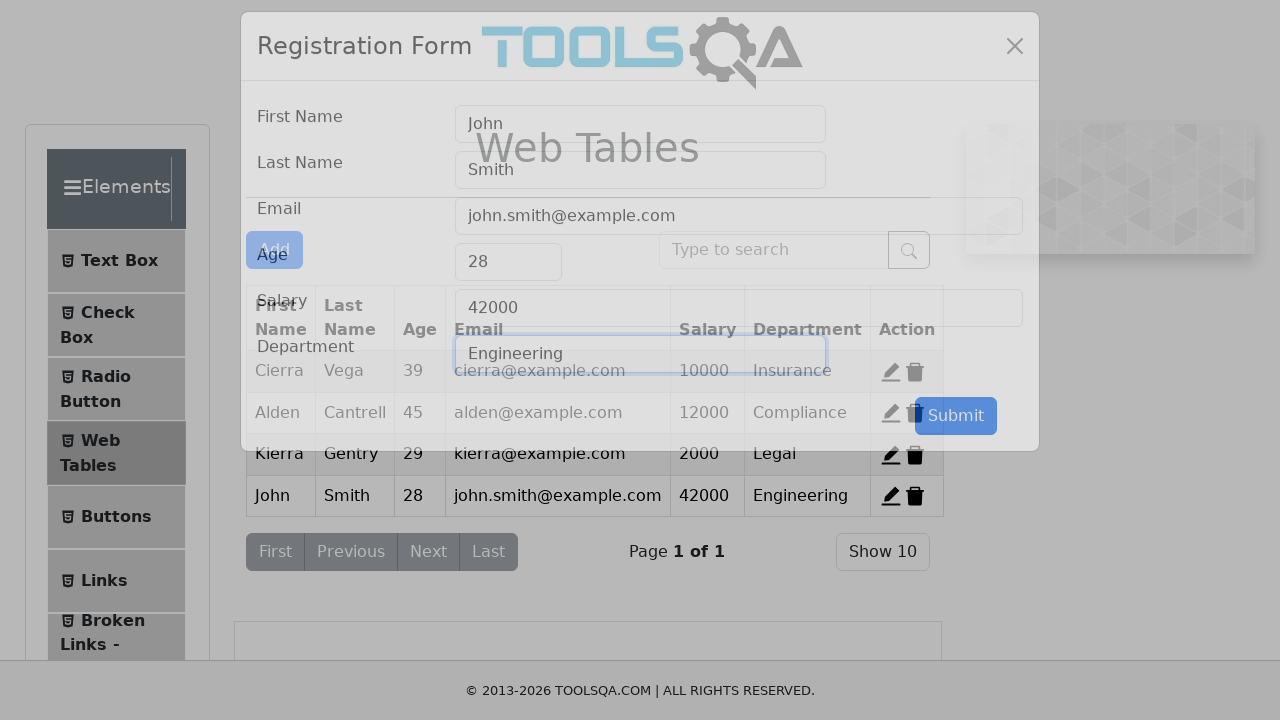

Waited for table to update with new record
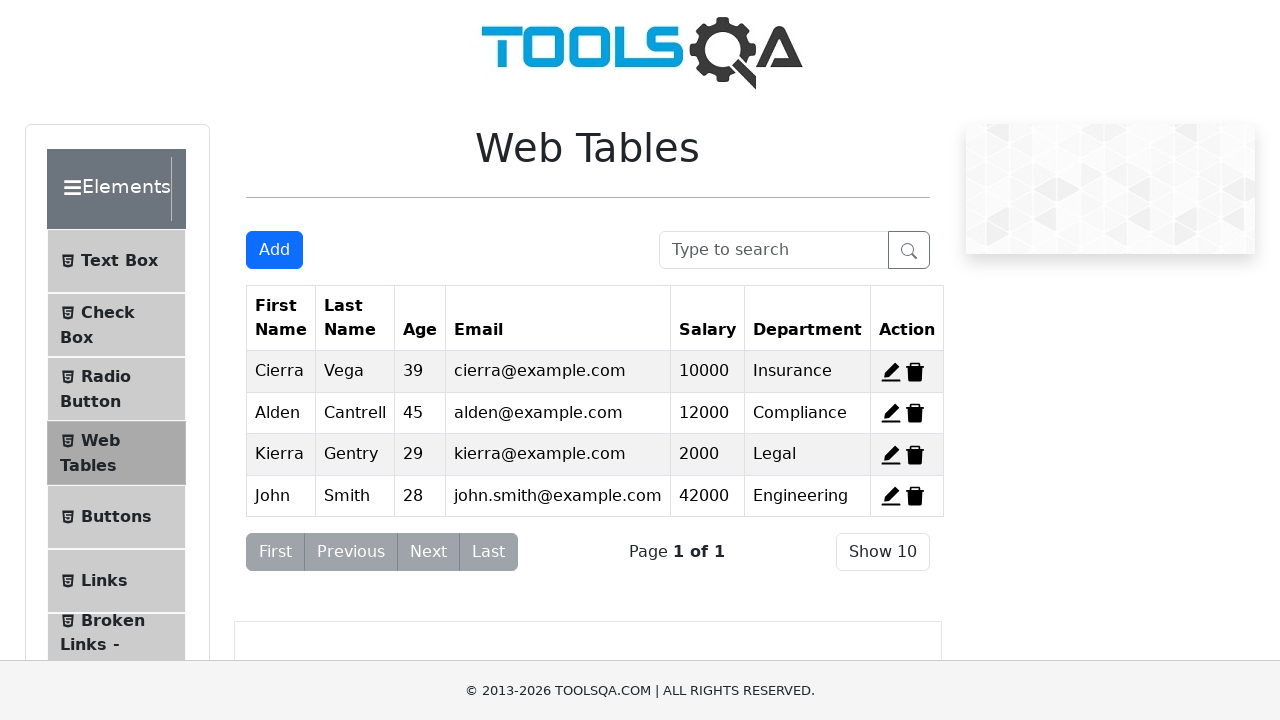

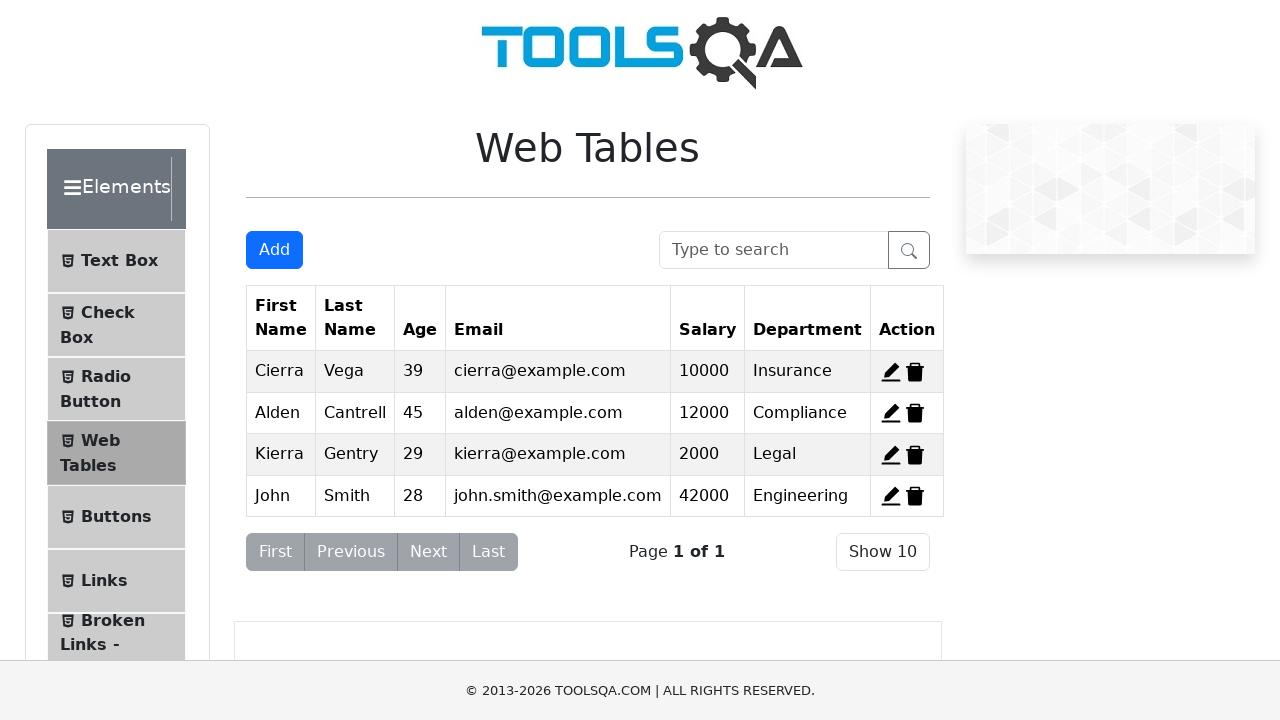